Tests GitHub's advanced search form by filling in search terms, repository owner, date filter, and language selection, then submits the form and waits for results.

Starting URL: https://github.com/search/advanced

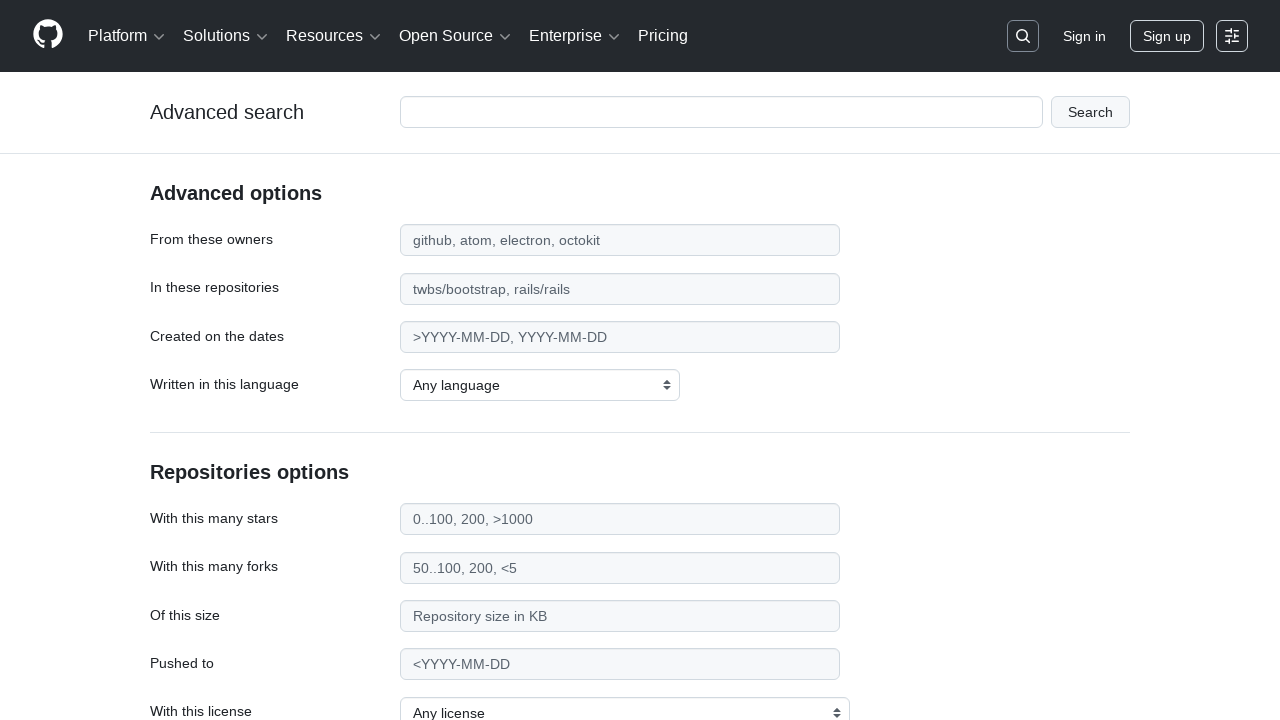

Filled main search input with 'web-scraping' on #adv_code_search input.js-advanced-search-input
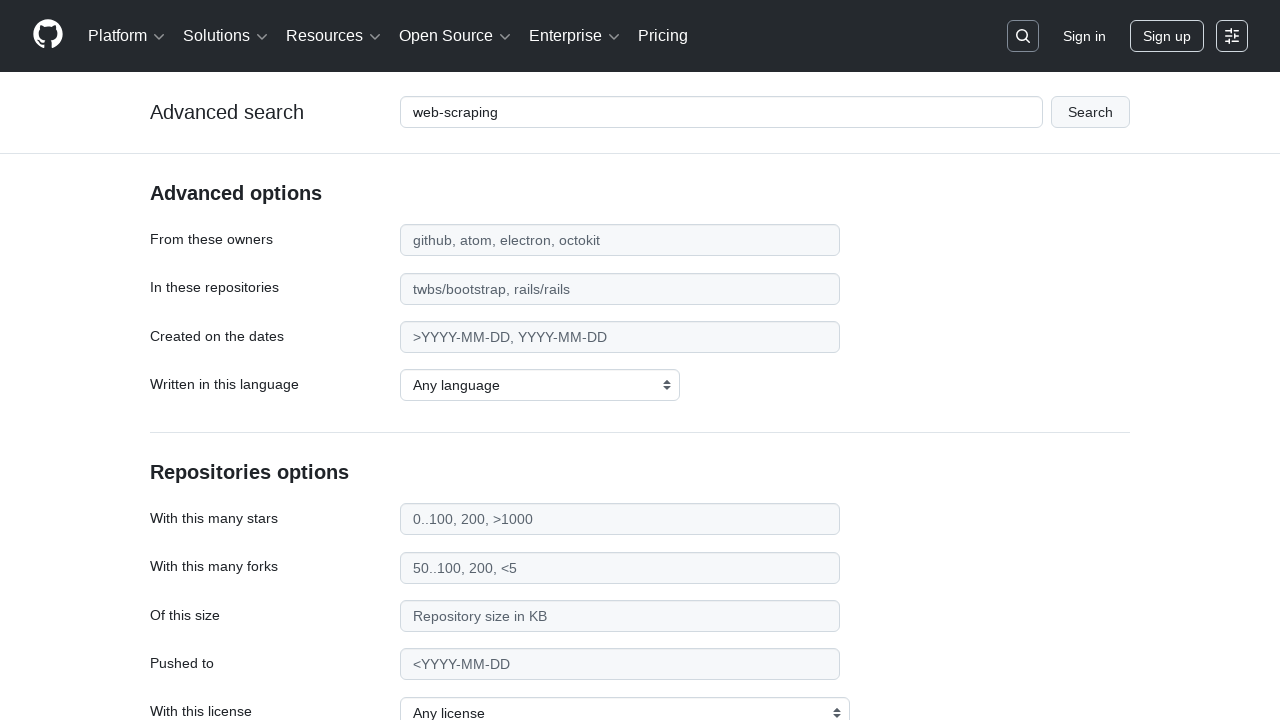

Filled repository owner field with 'microsoft' on #search_from
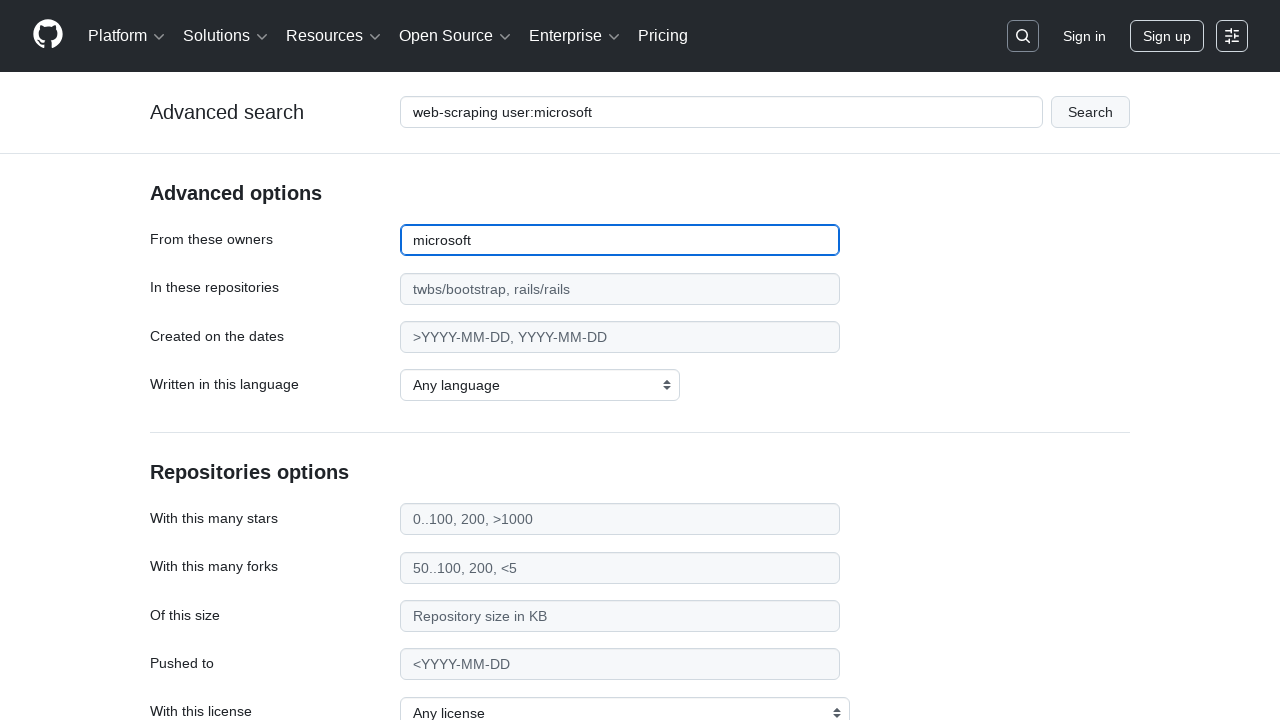

Filled date filter field with '>2020' on #search_date
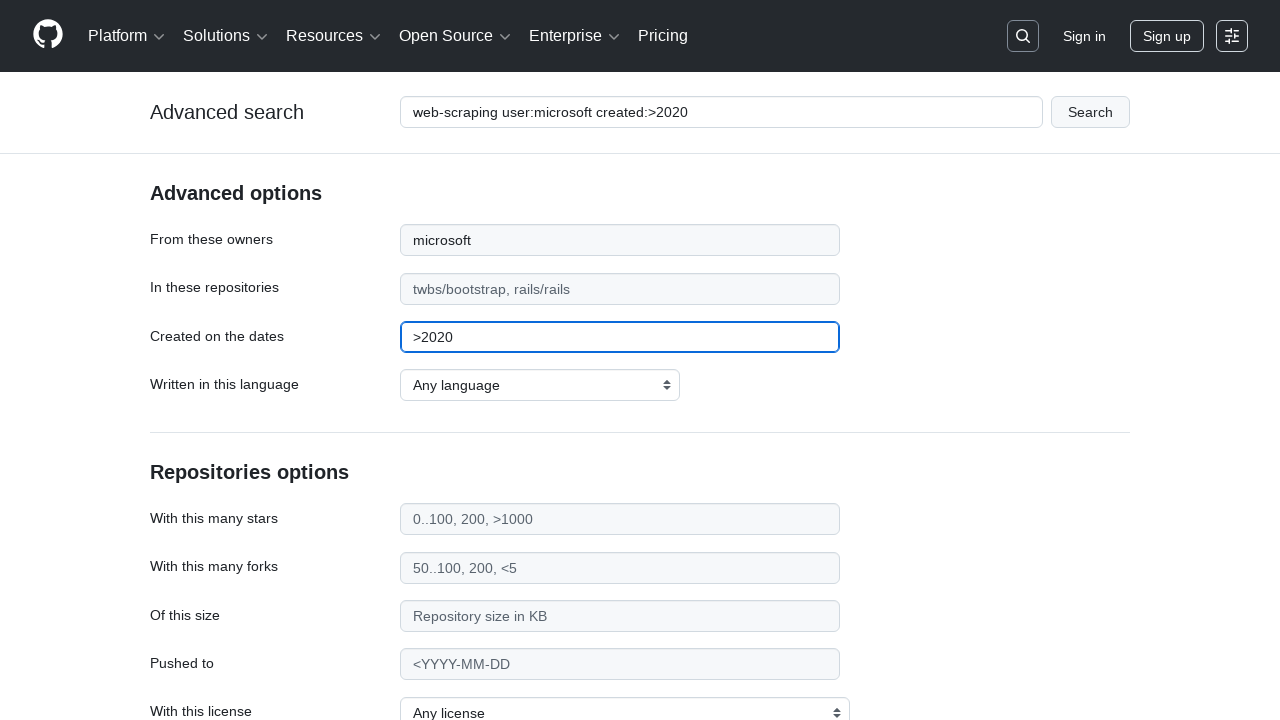

Selected 'JavaScript' as the programming language on select#search_language
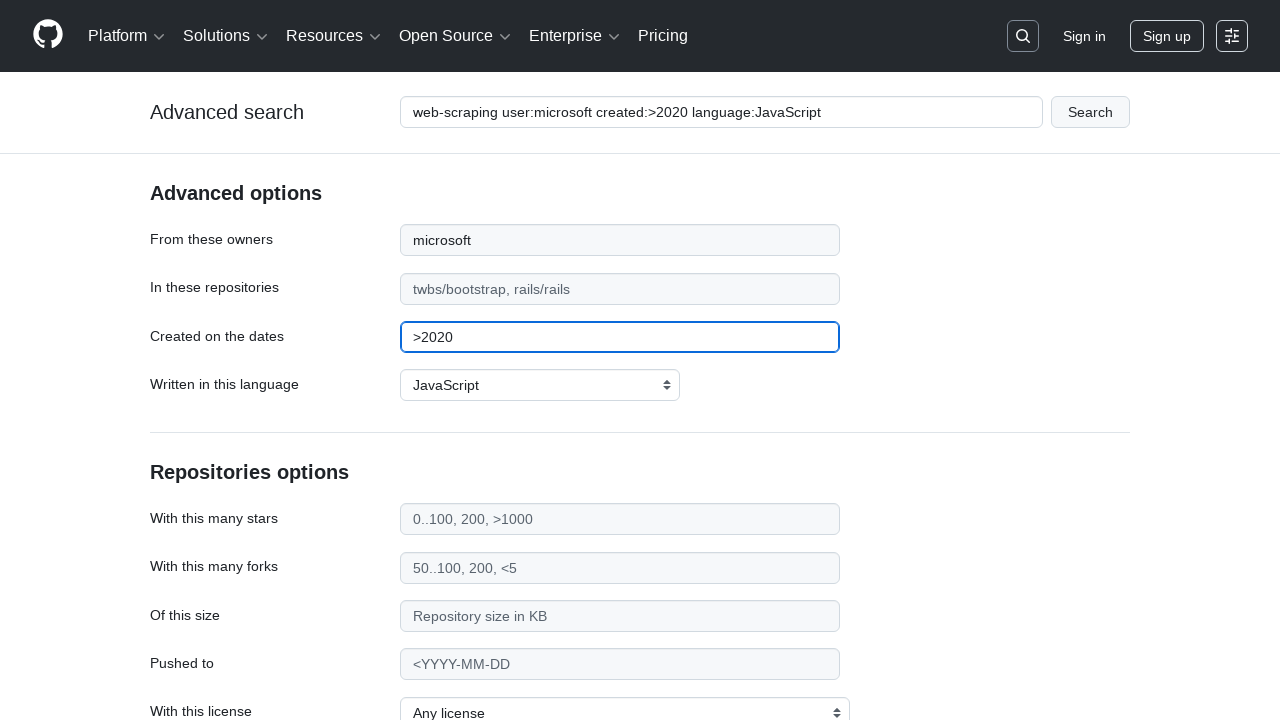

Clicked submit button to execute advanced search at (1090, 112) on #adv_code_search button[type="submit"]
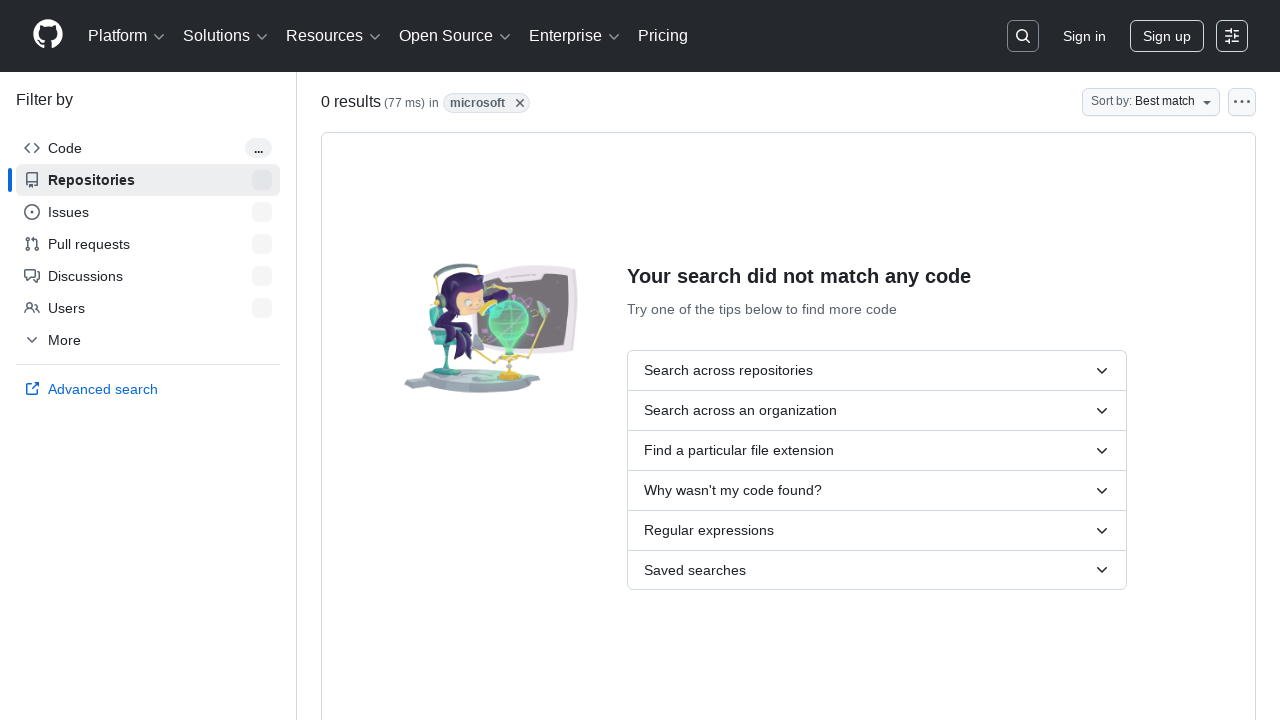

Search results page loaded and network idle
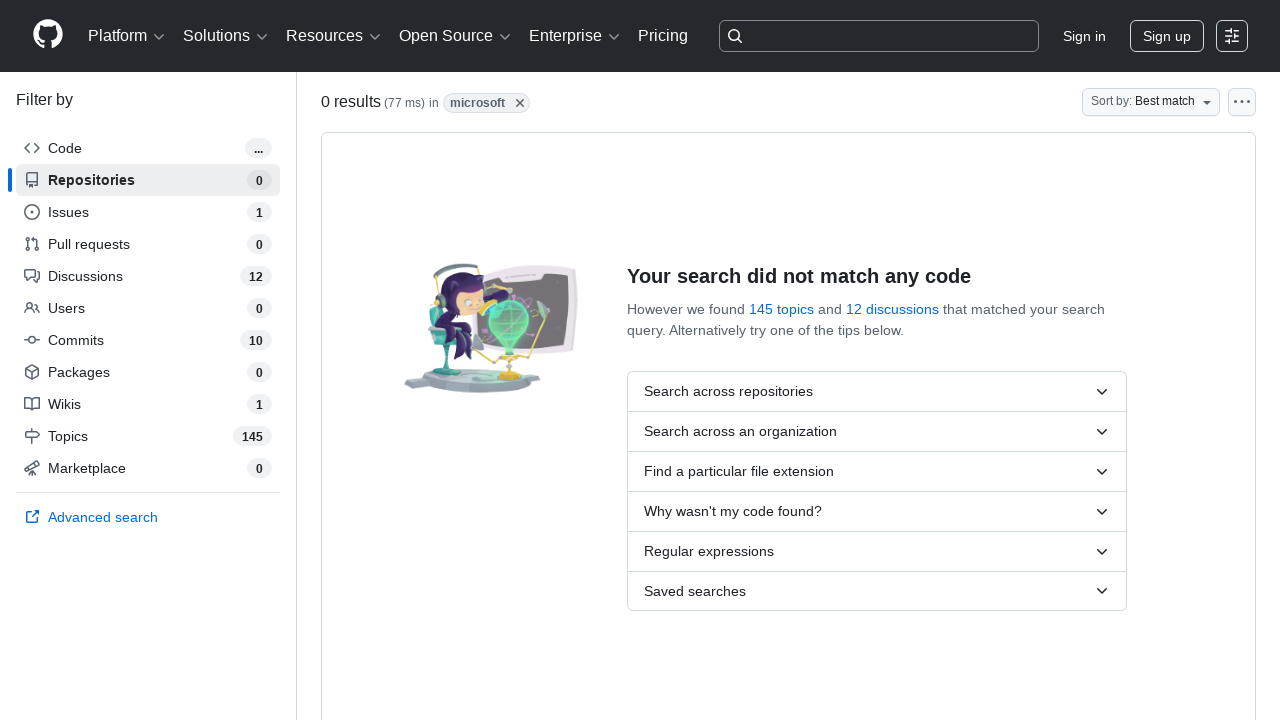

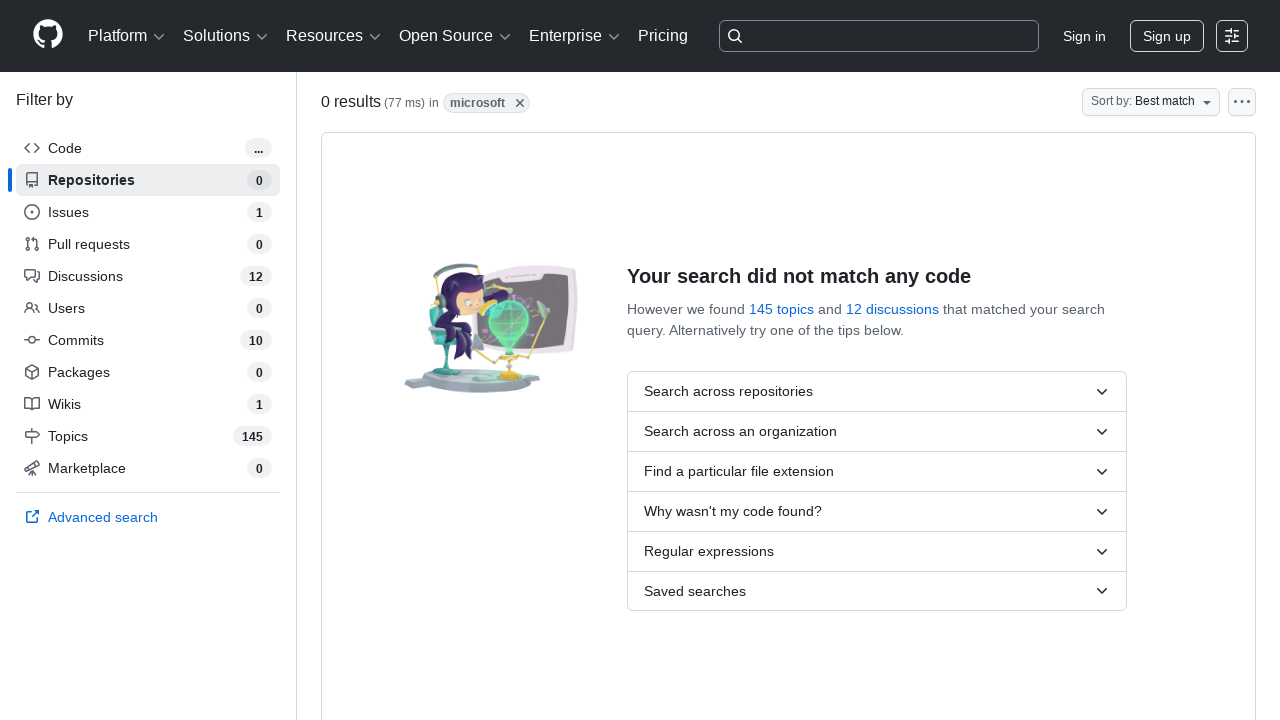